Tests handling of different JavaScript alert types including simple alerts, timer-based alerts, confirmation dialogs, and prompt dialogs on a demo page

Starting URL: https://demoqa.com/alerts

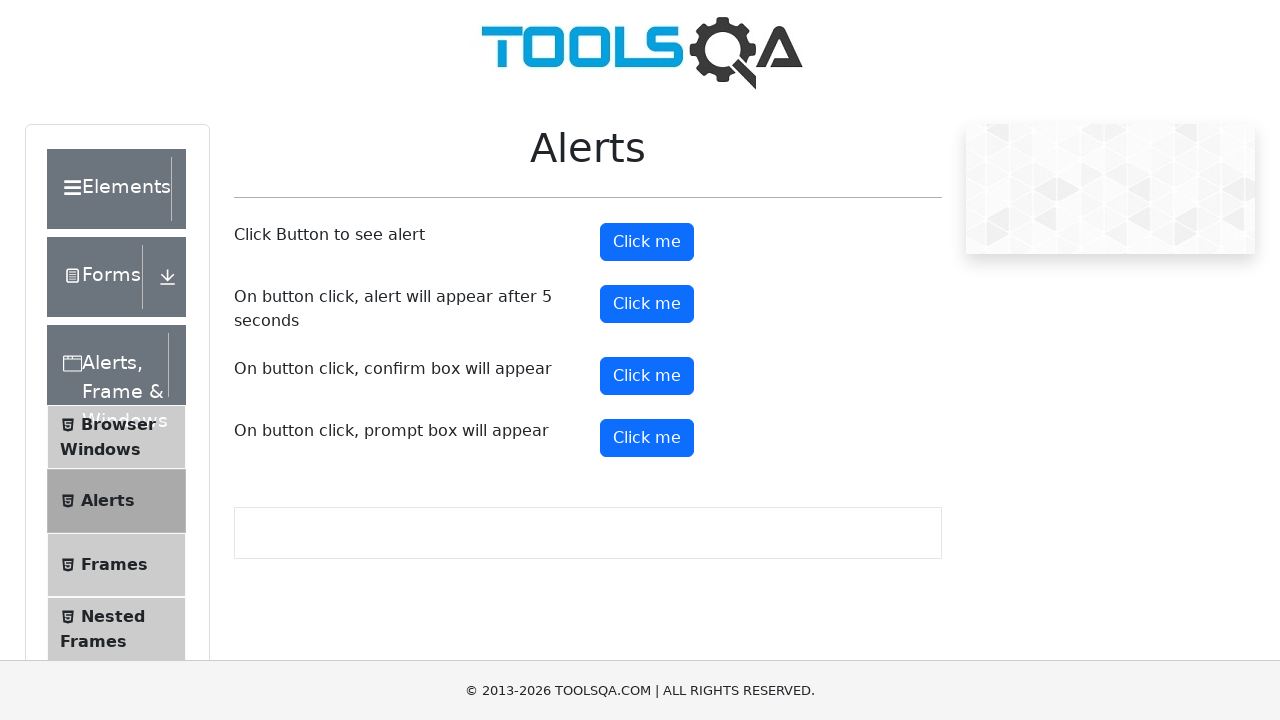

Clicked button to trigger simple alert at (647, 242) on #alertButton
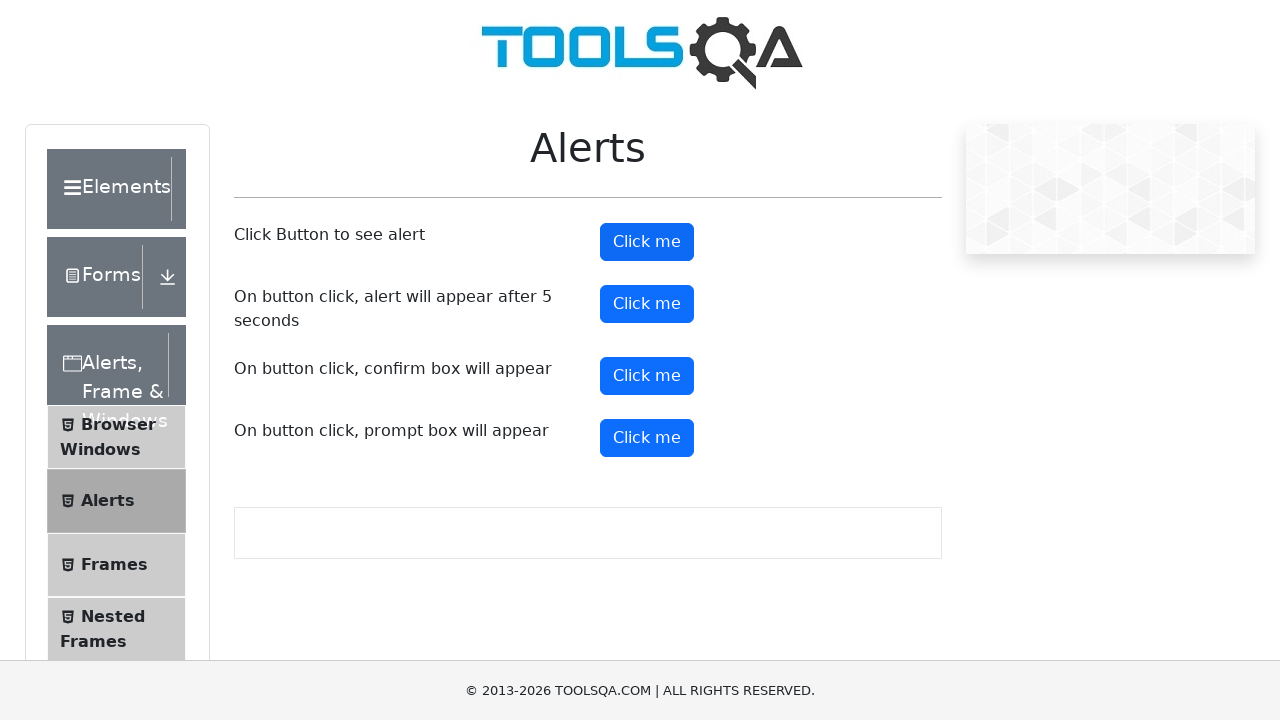

Set up dialog handler to accept simple alert
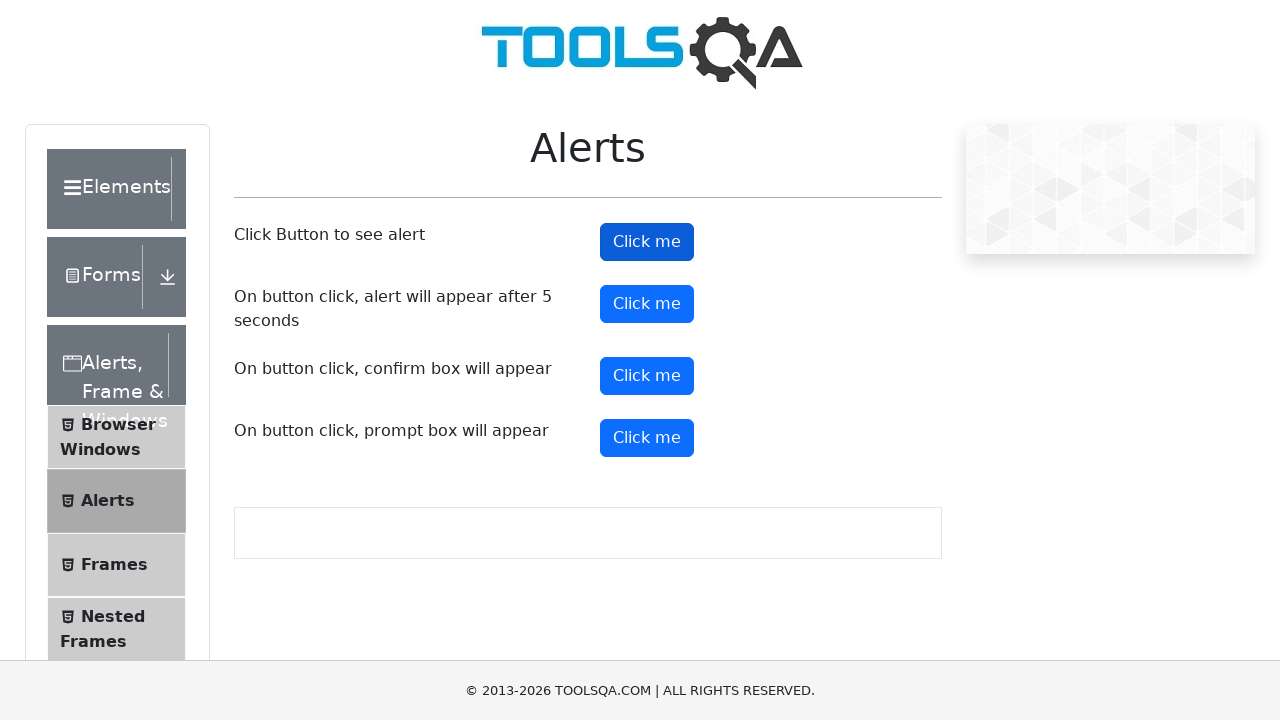

Clicked button to trigger timer-based alert at (647, 304) on #timerAlertButton
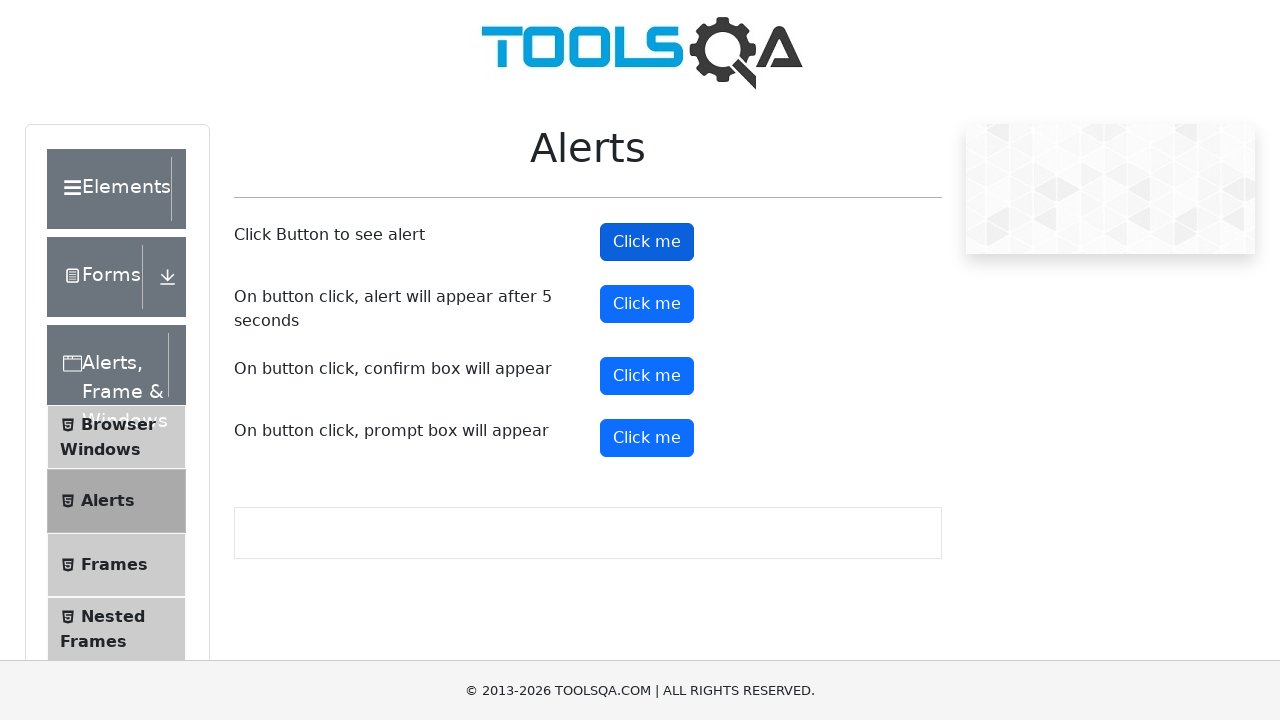

Waited 5 seconds for timer alert to appear
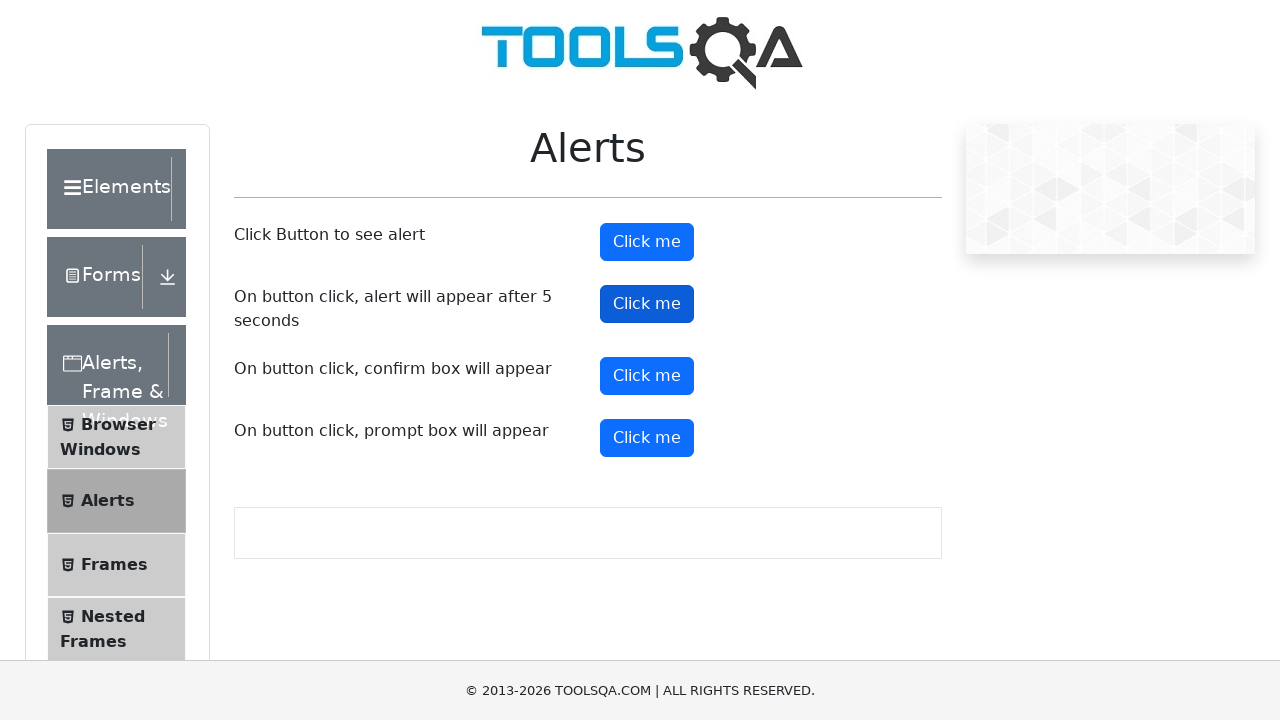

Clicked button to trigger confirmation dialog at (647, 376) on #confirmButton
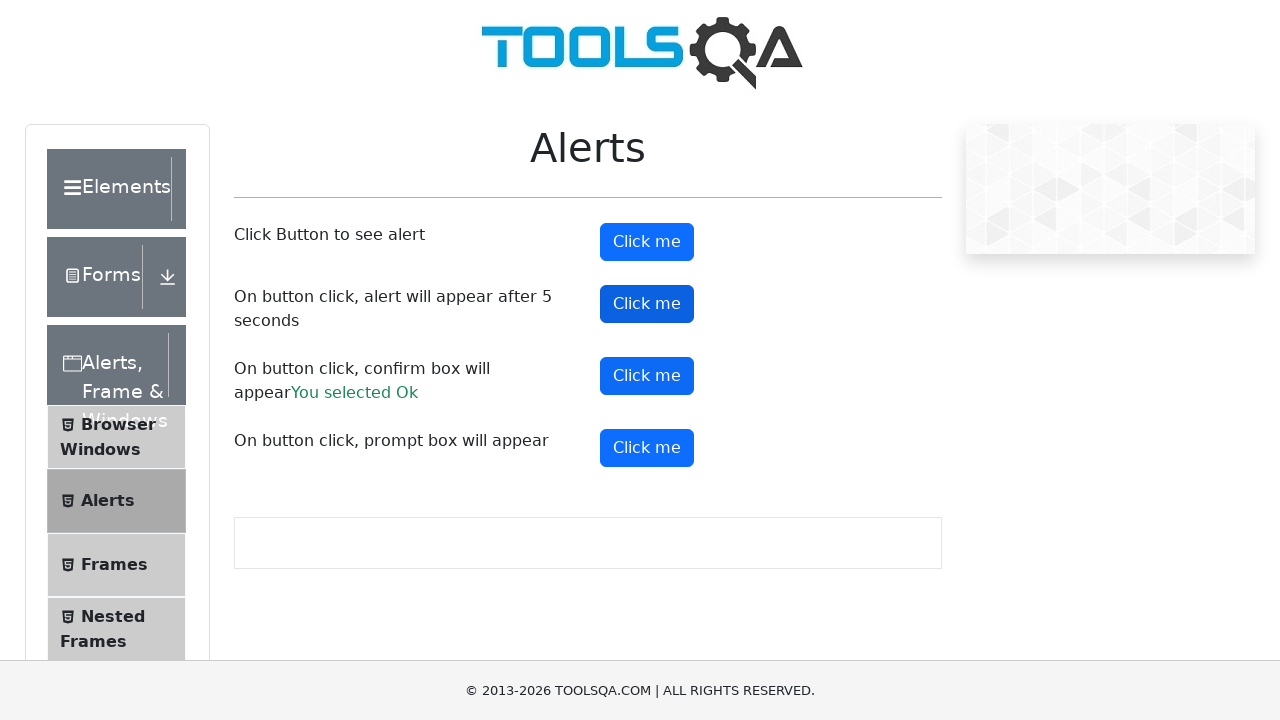

Clicked button to trigger prompt dialog at (647, 448) on #promtButton
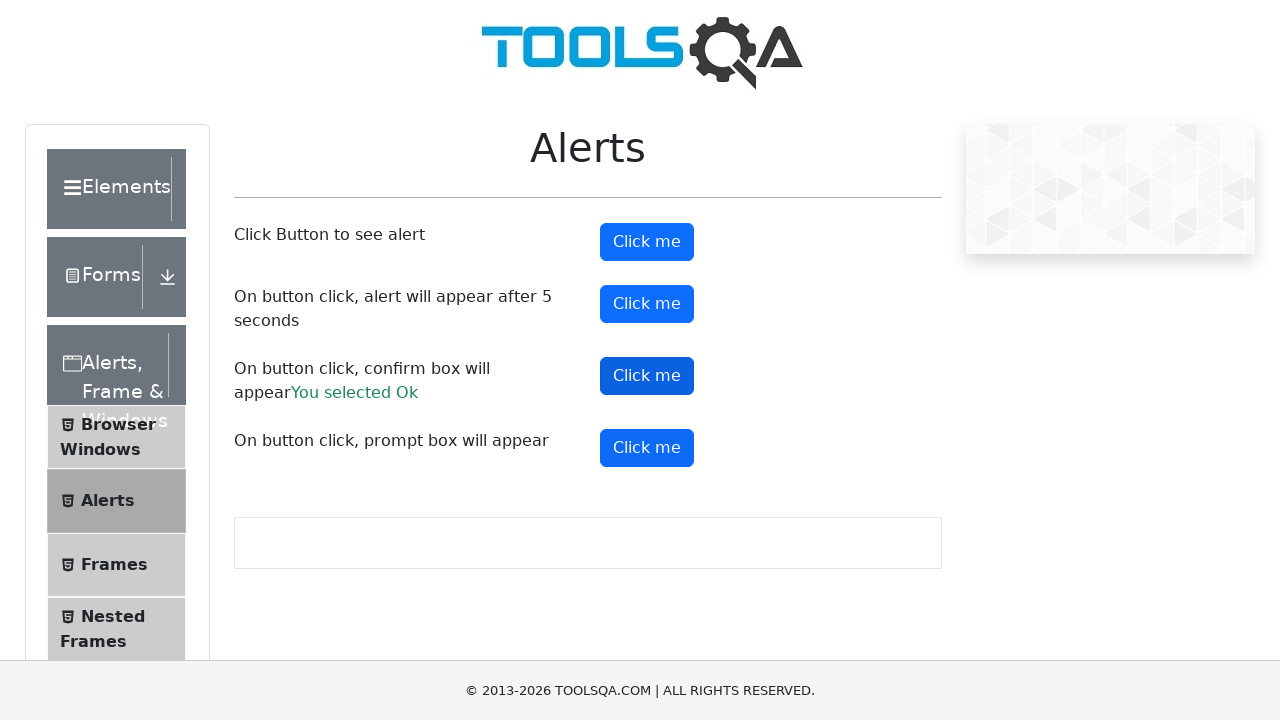

Set up dialog handler to accept prompt dialog with text input 'test_input_123'
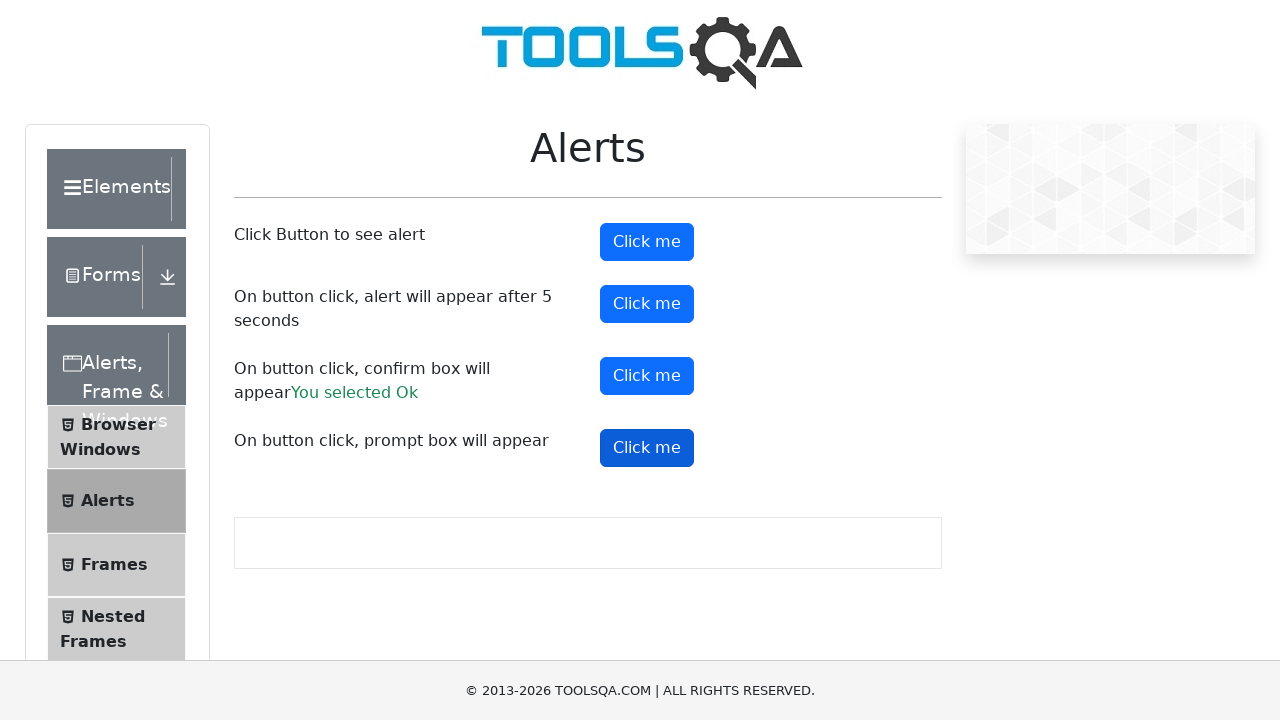

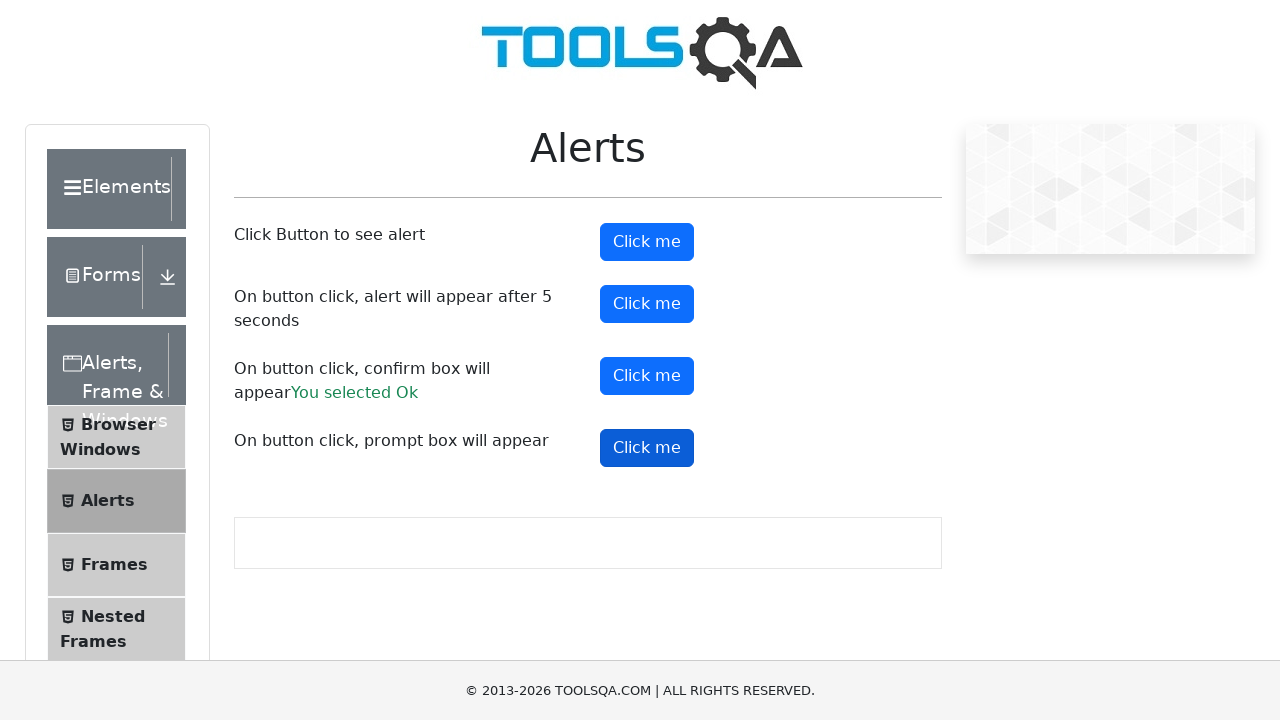